Tests a text box form by filling in full name, email, and address fields, then submitting and verifying the displayed results

Starting URL: https://demoqa.com/text-box

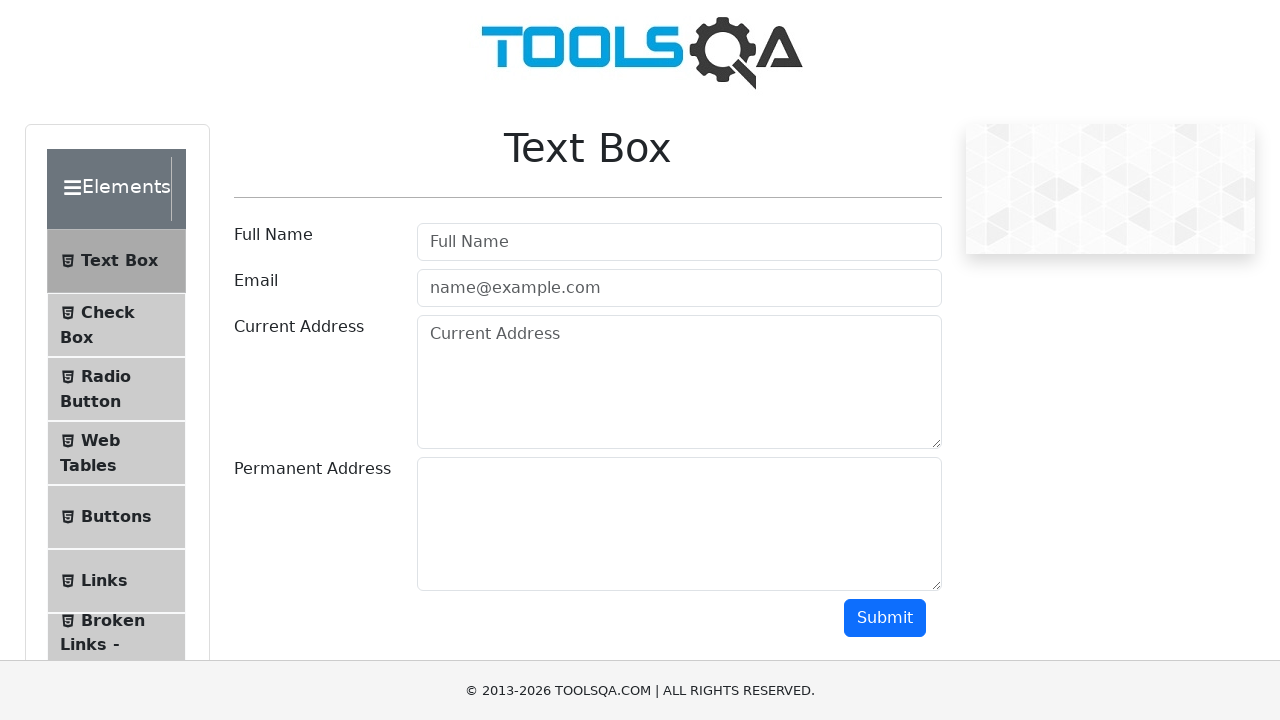

Filled full name field with 'Gulmira Ibraeva' on input#userName
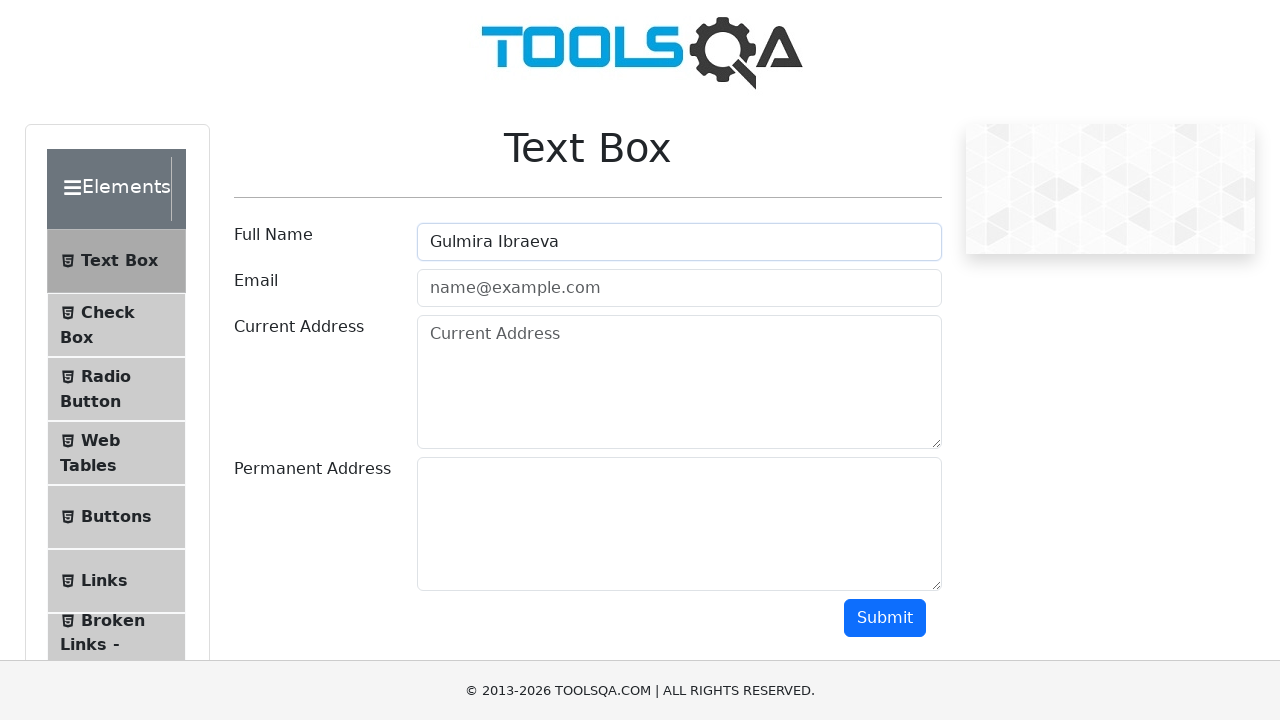

Filled email field with 'gucci1234@gmail.com' on input#userEmail
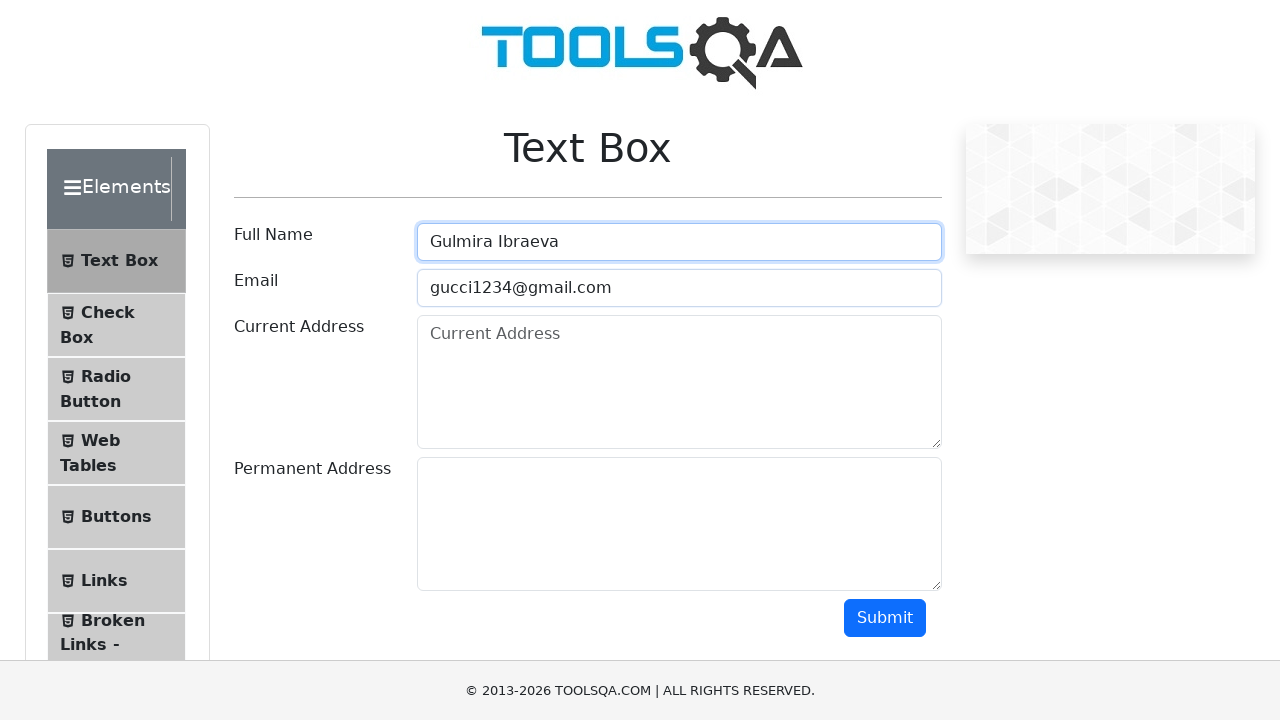

Filled current address field with 'Des Plaines' on textarea#currentAddress
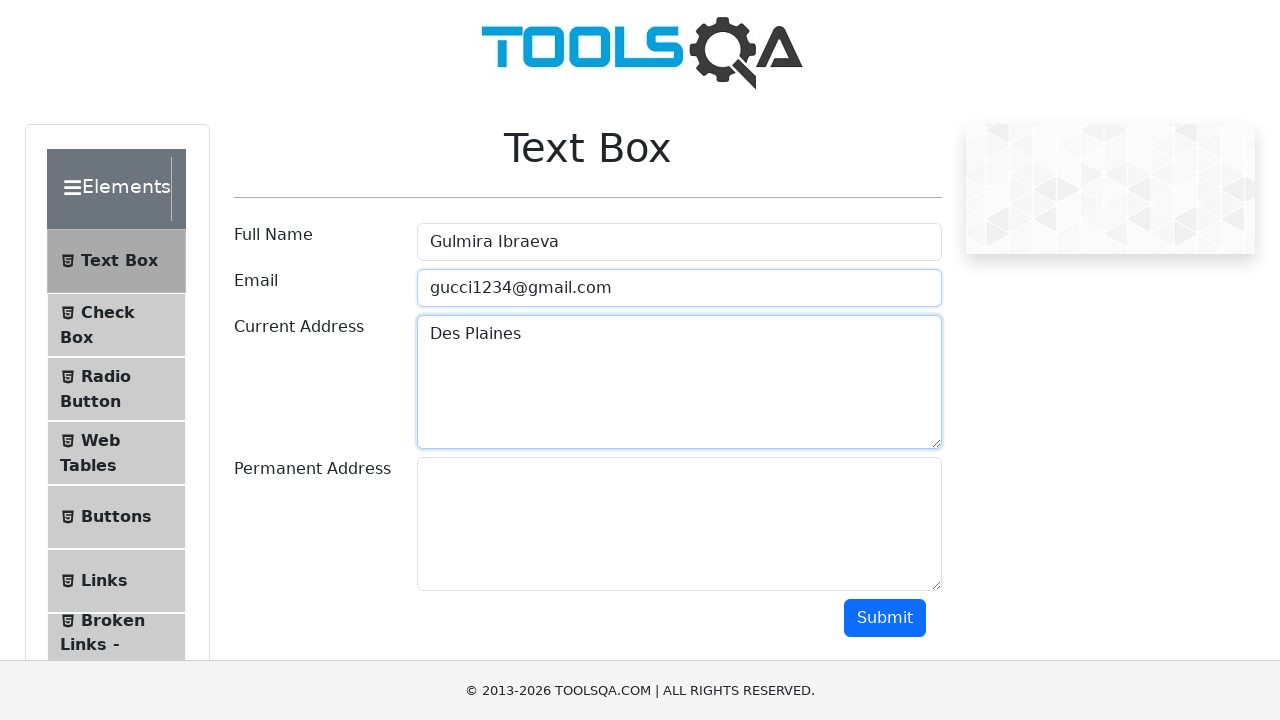

Filled permanent address field with 'Des Plaines)' on textarea#permanentAddress
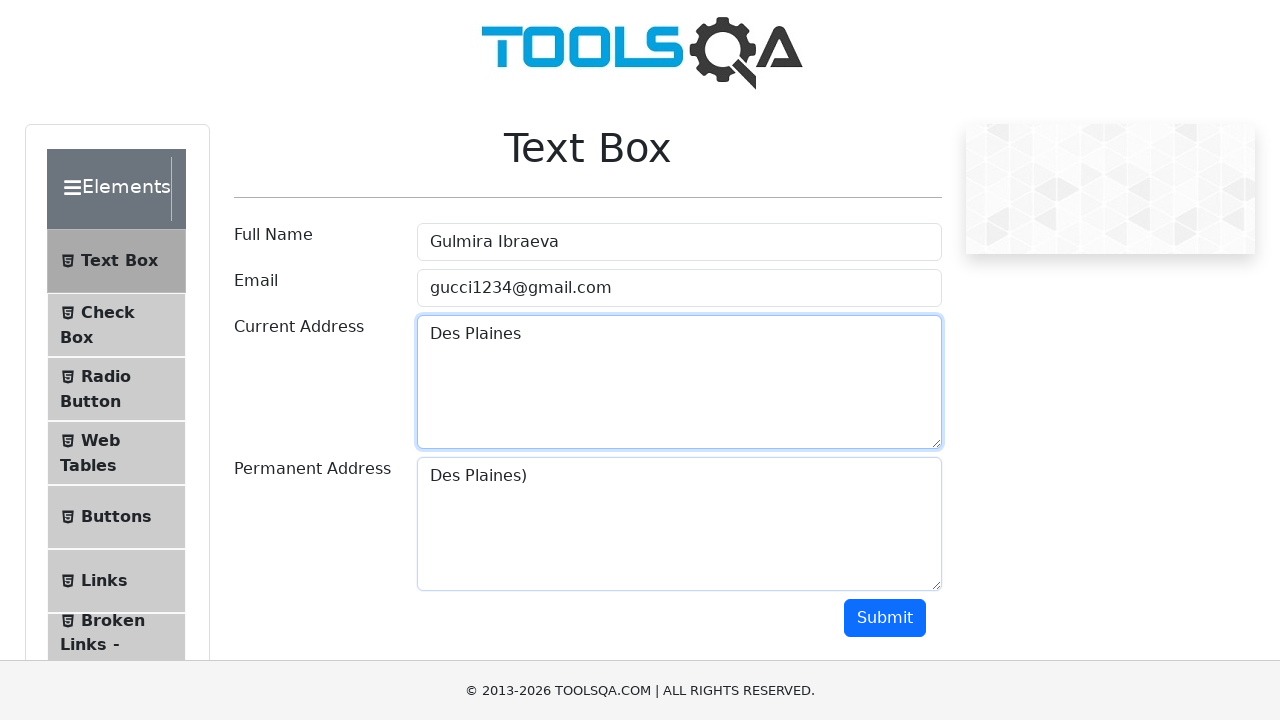

Clicked submit button to submit the form at (885, 618) on button#submit
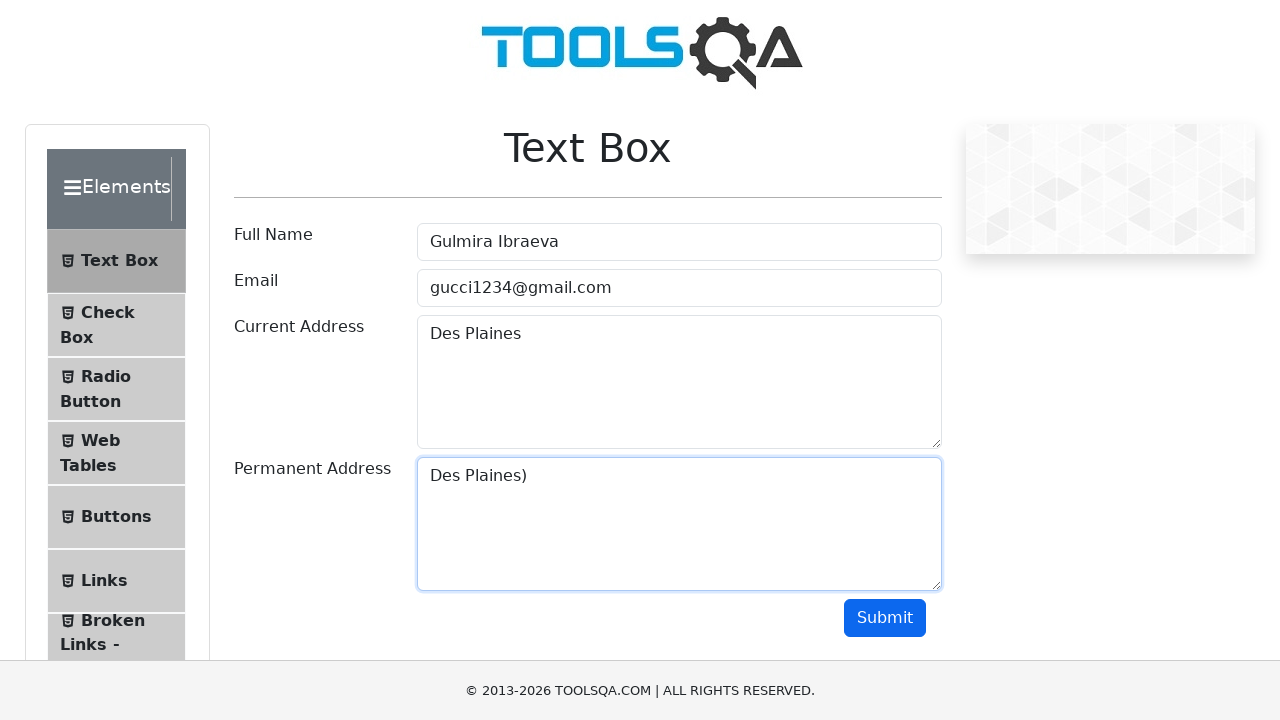

Waited for results to appear on the page
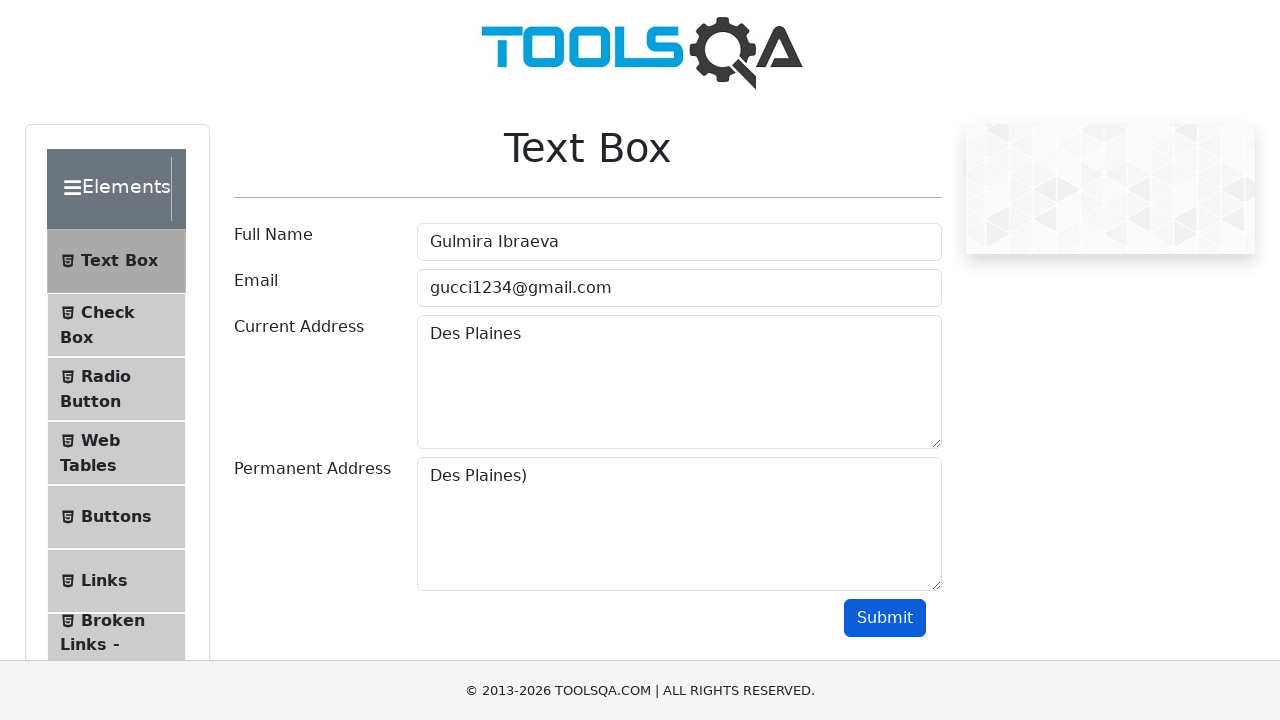

Verified full name 'Gulmira Ibraeva' in results
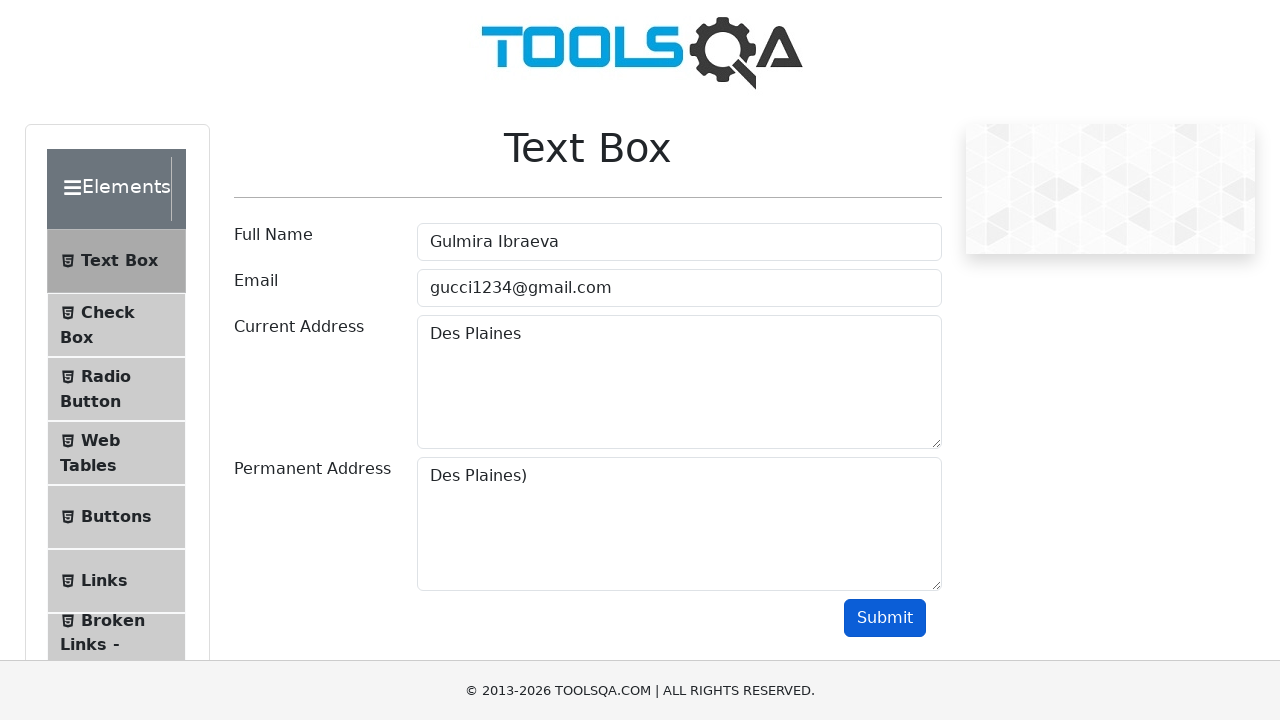

Verified email 'gucci1234@gmail.com' in results
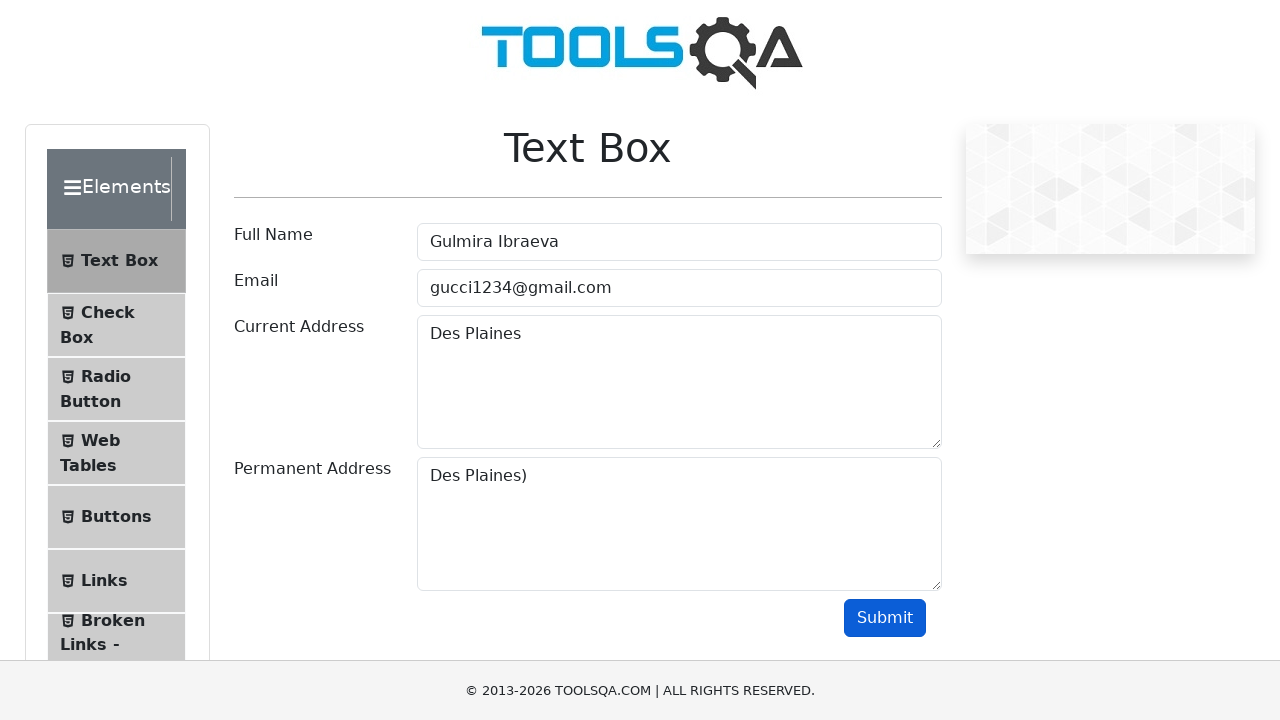

Verified current address 'Des Plaines' in results
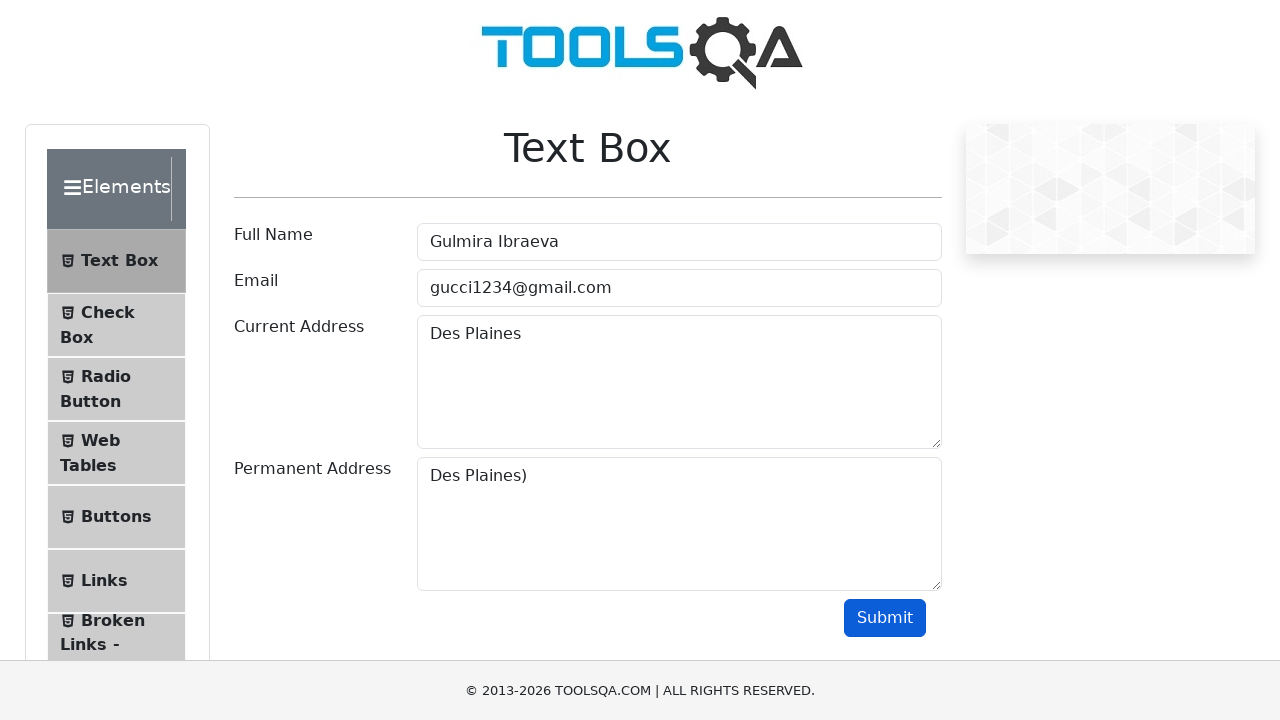

Verified permanent address 'Des Plaines)' in results
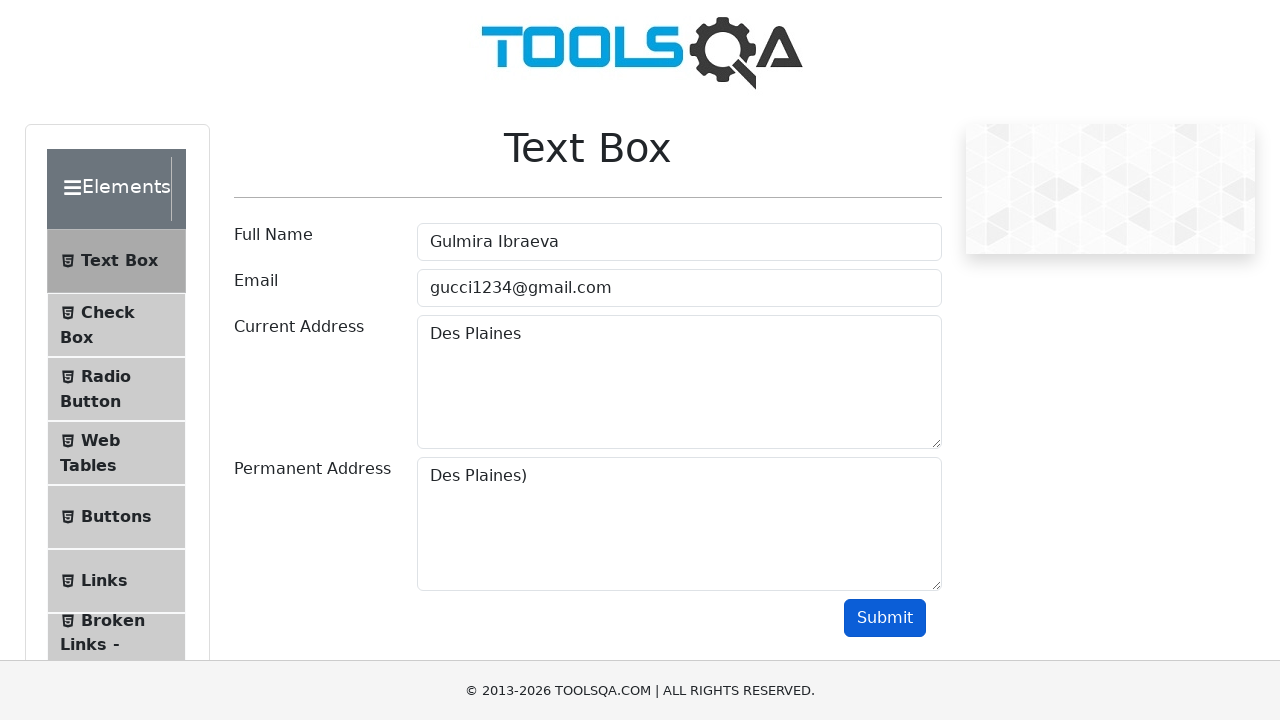

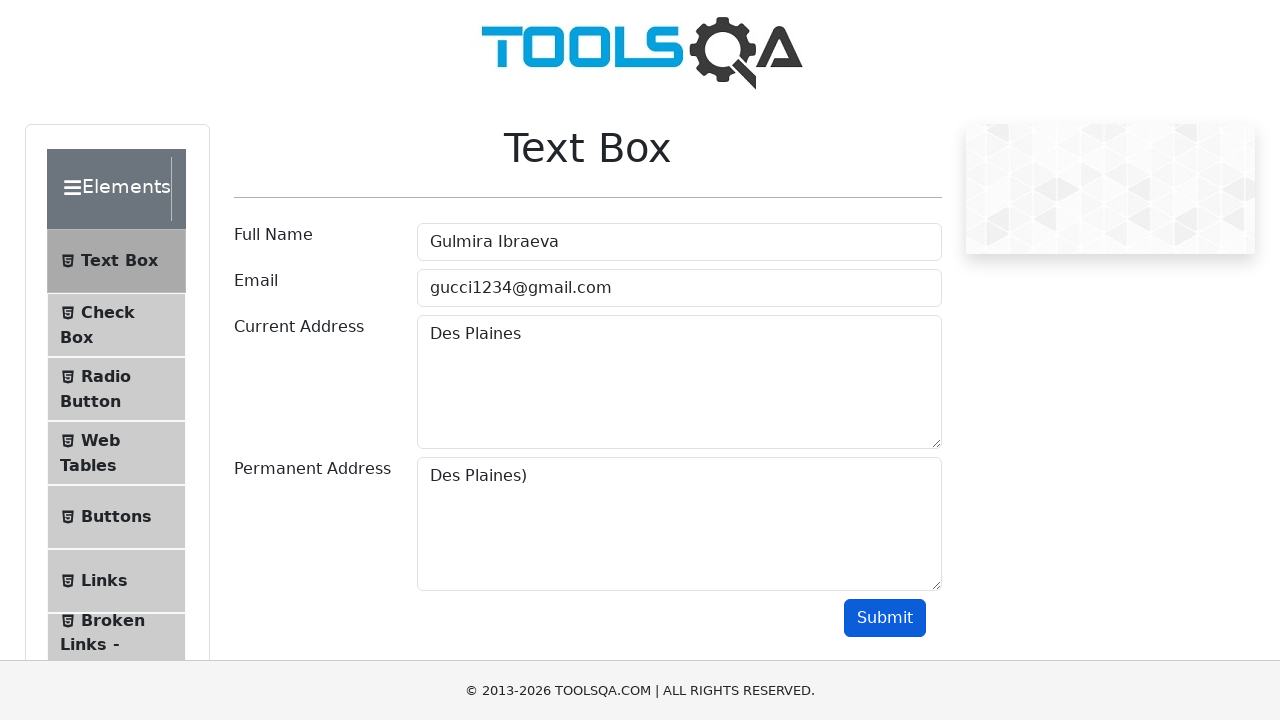